Tests accepting a JavaScript confirm dialog popup by clicking a confirm button and accepting the dialog that appears

Starting URL: https://rahulshettyacademy.com/AutomationPractice/

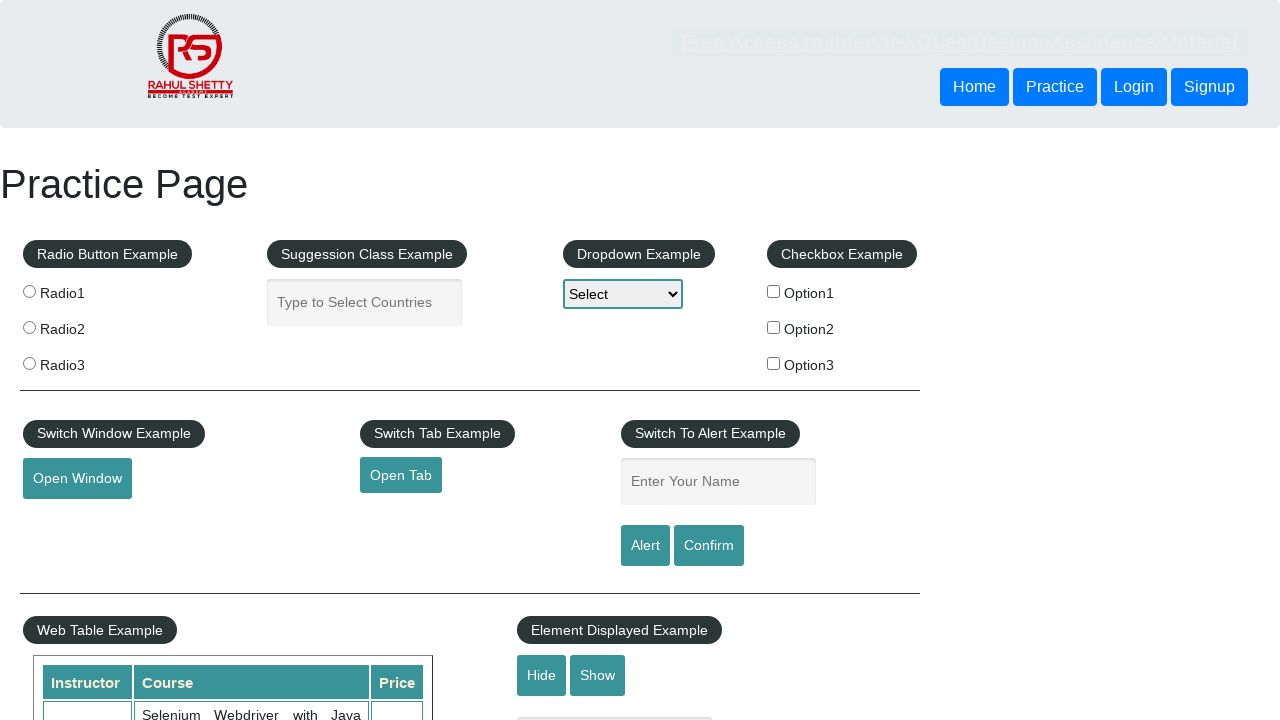

Set up dialog handler to accept all dialogs
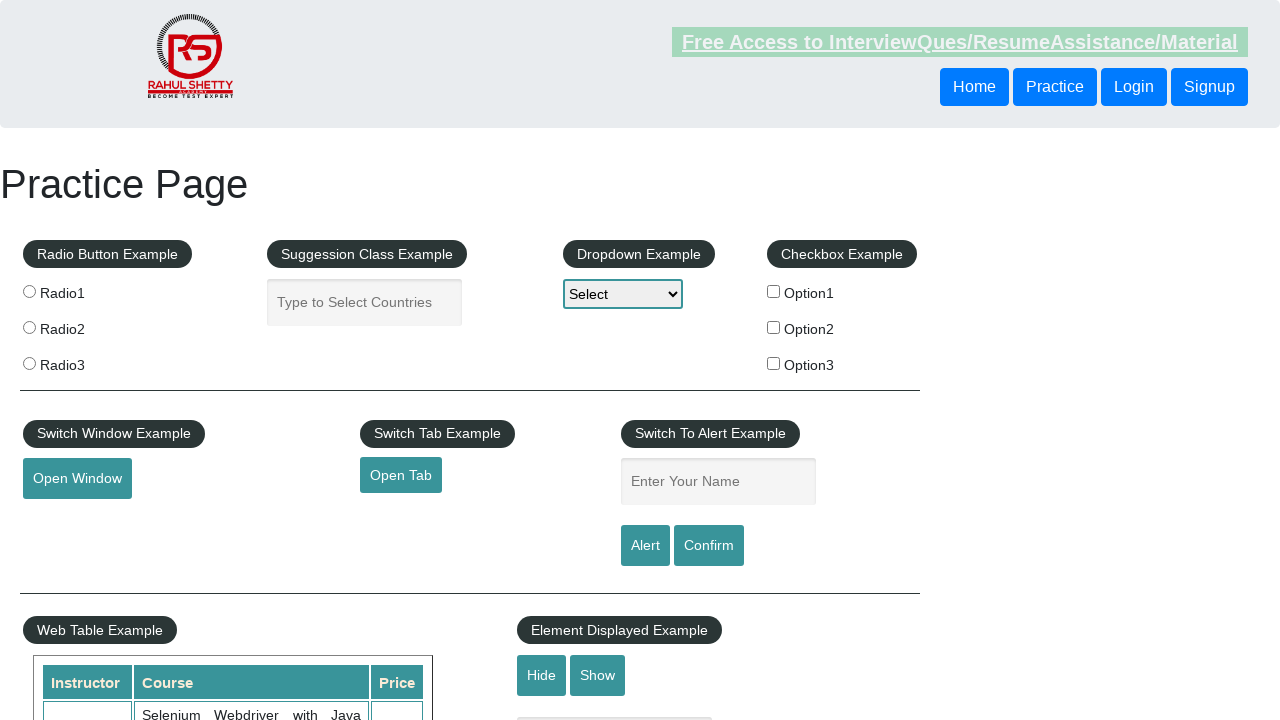

Clicked confirm button to trigger JavaScript dialog at (709, 546) on #confirmbtn
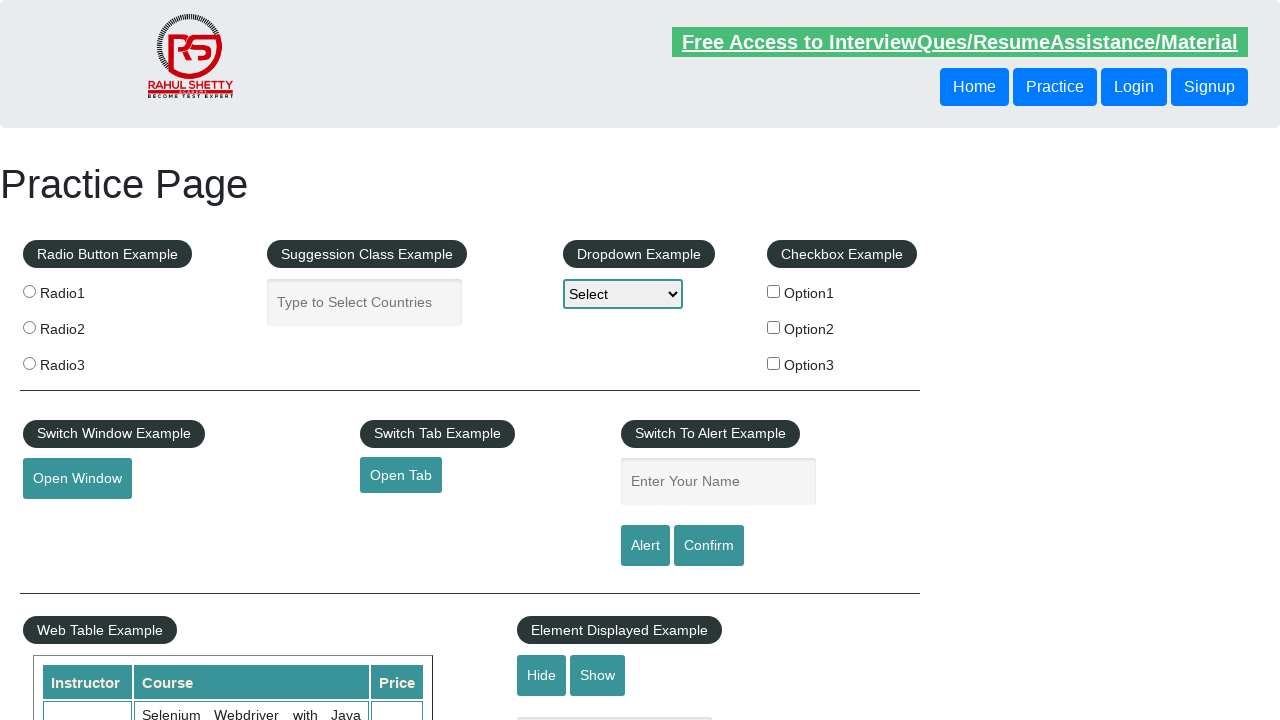

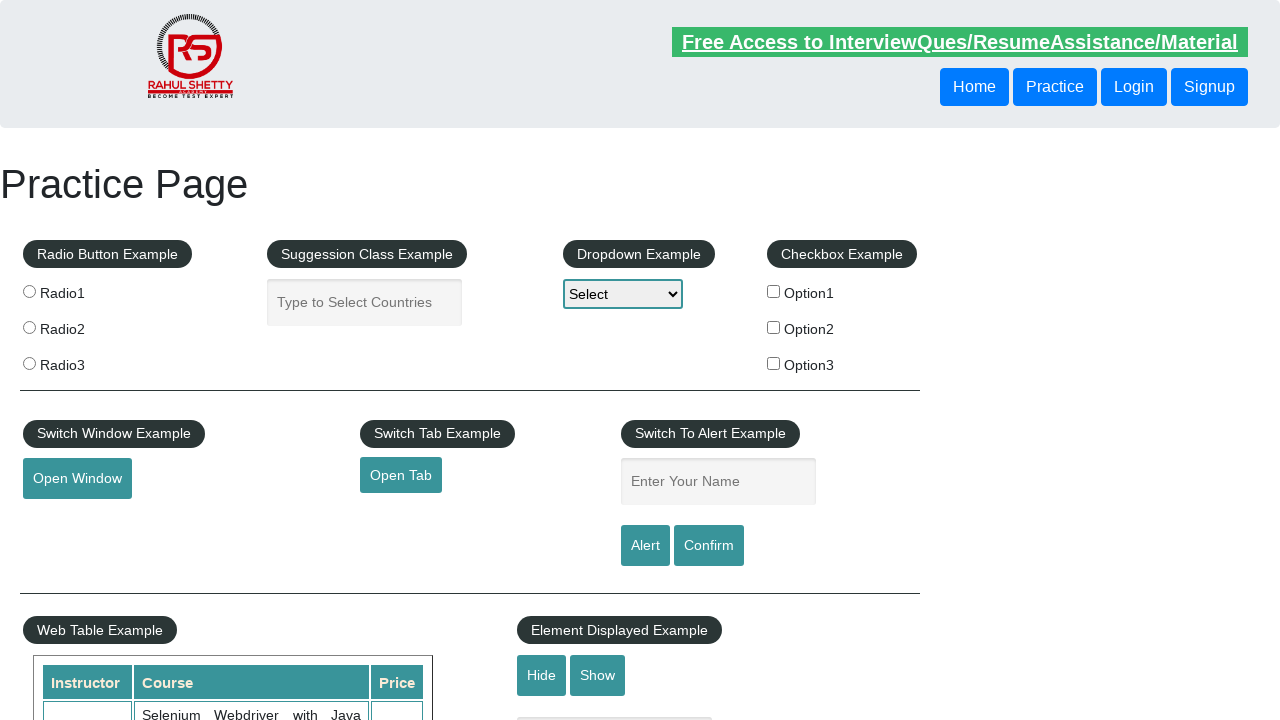